Hovers over the Information menu item and verifies that dropdown menu items (Preparing for Flight, Helpful Info, About Company) become visible

Starting URL: https://pobeda.aero

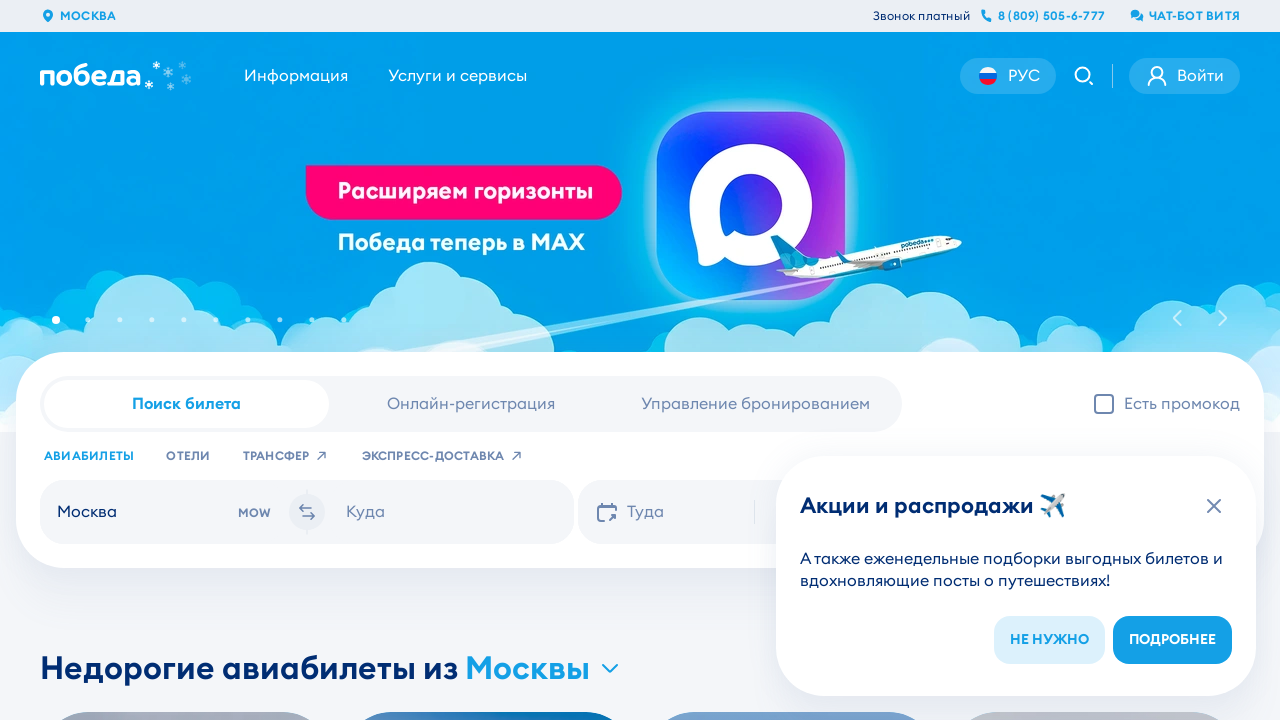

Hovered over Information menu item at (296, 76) on text="Информация" >> nth=0
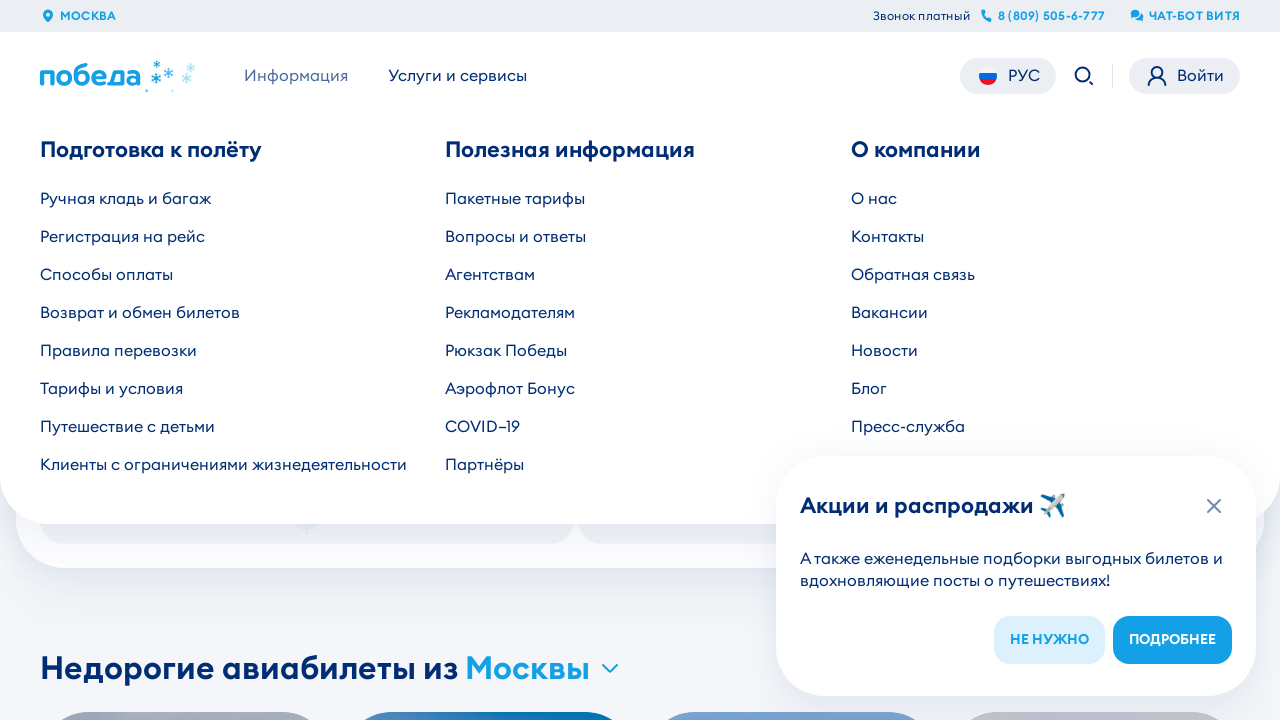

Verified 'Preparing for Flight' dropdown item is visible
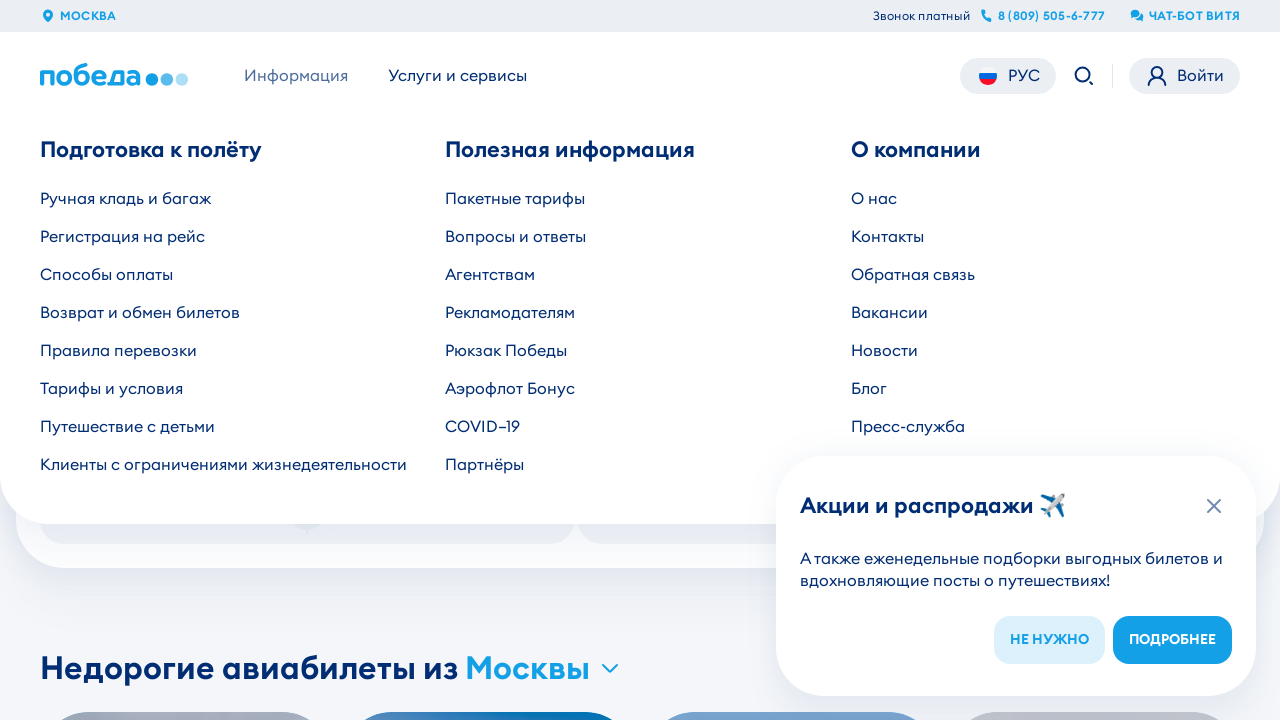

Verified 'Helpful Info' dropdown item is visible
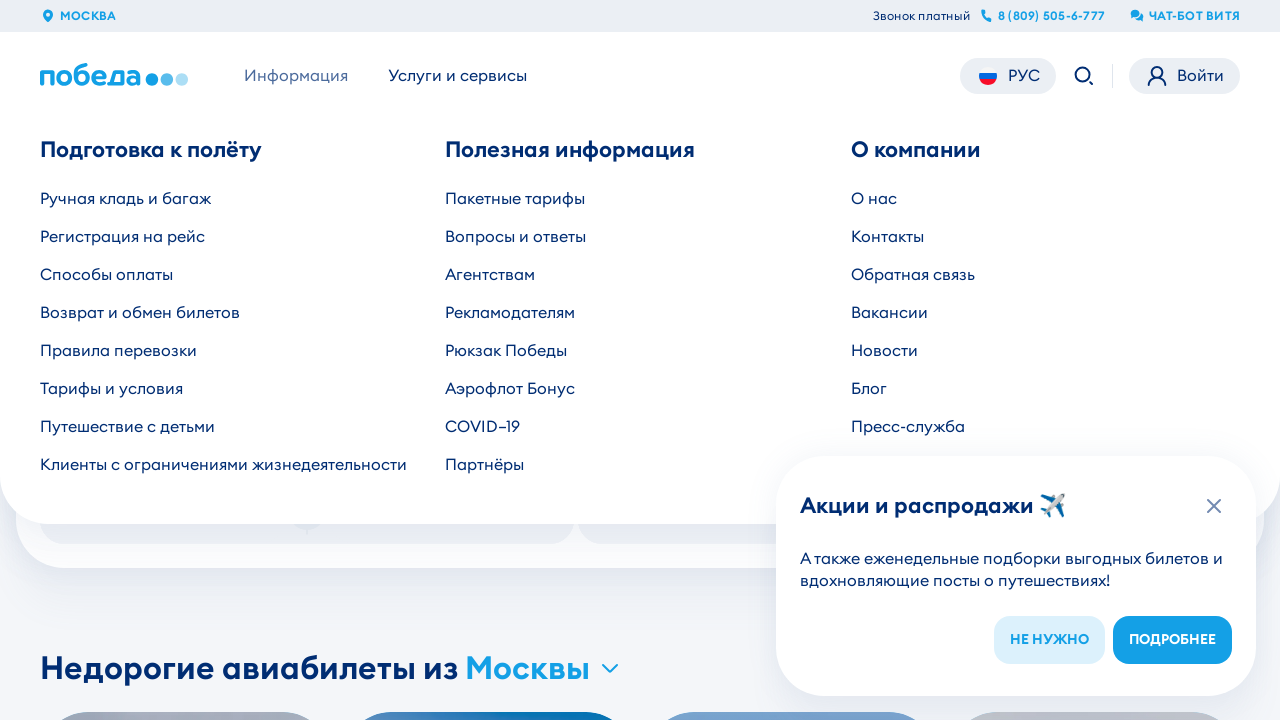

Verified 'About Company' dropdown item is visible
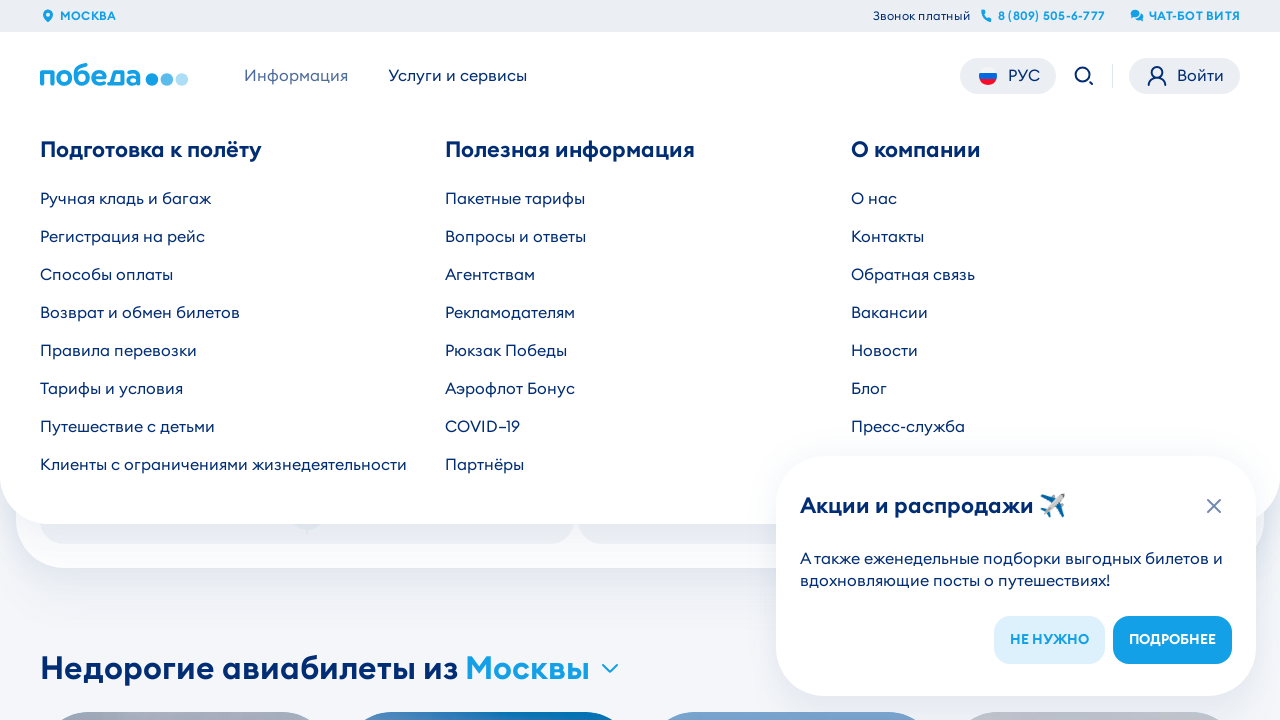

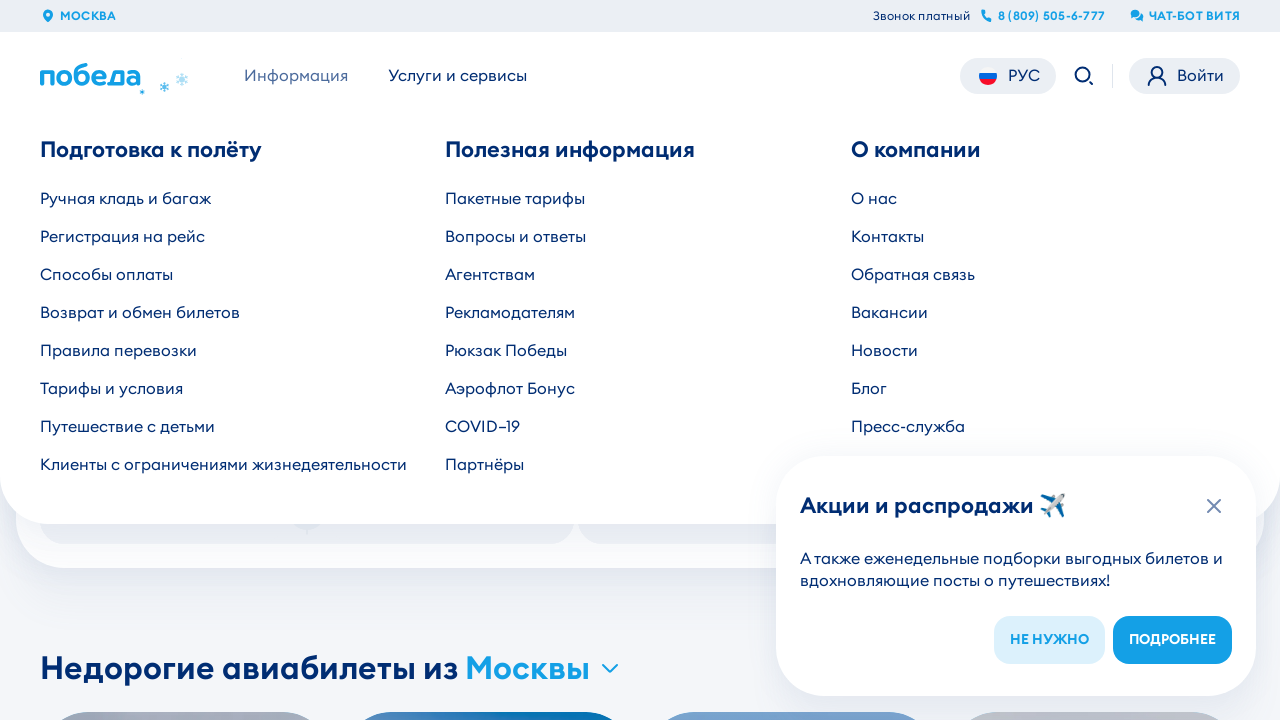